Navigates to Rahul Shetty Academy website and verifies the page loads by checking the page title and URL are accessible.

Starting URL: https://rahulshettyacademy.com

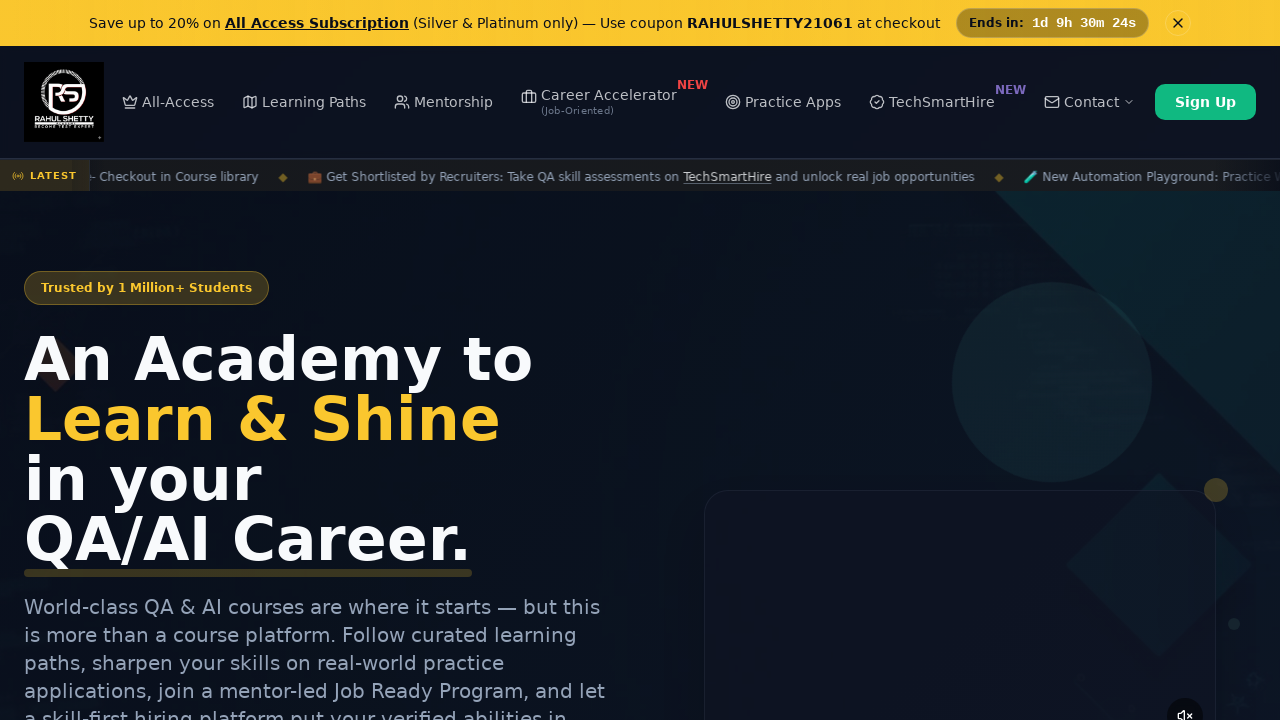

Waited for page to fully load (domcontentloaded)
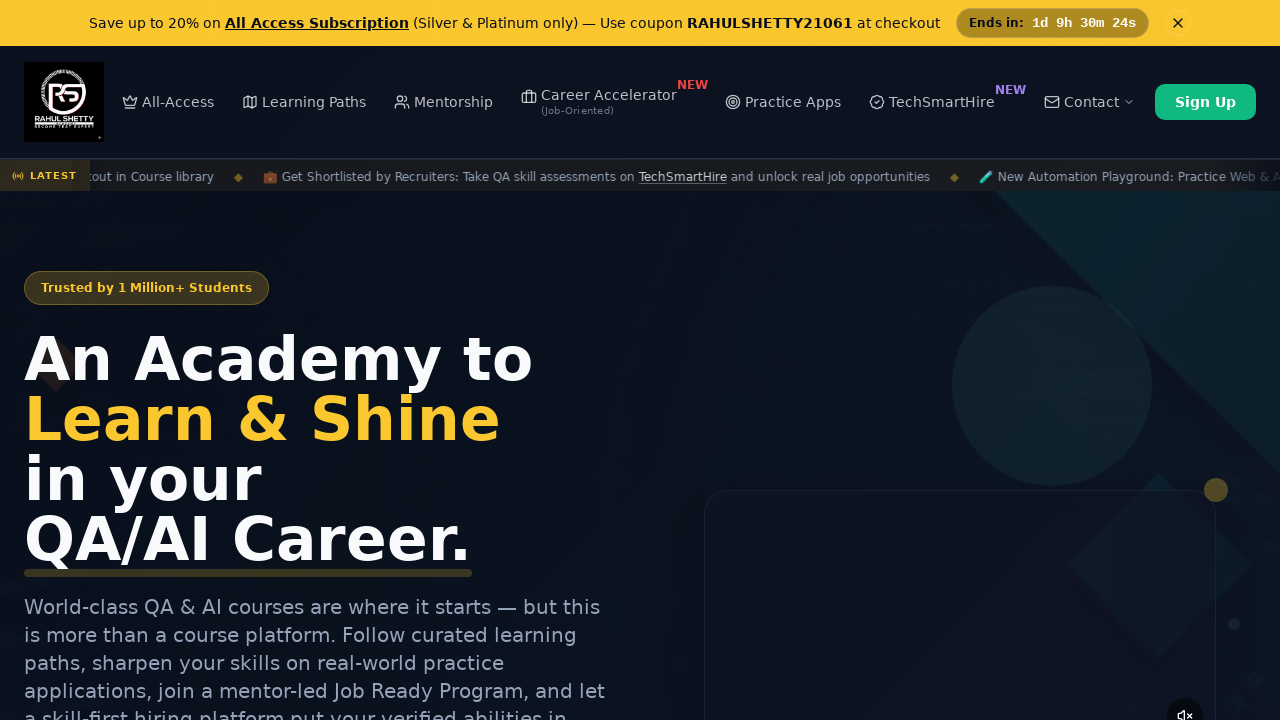

Retrieved page title: 'Rahul Shetty Academy | QA Automation, Playwright, AI Testing & Online Training'
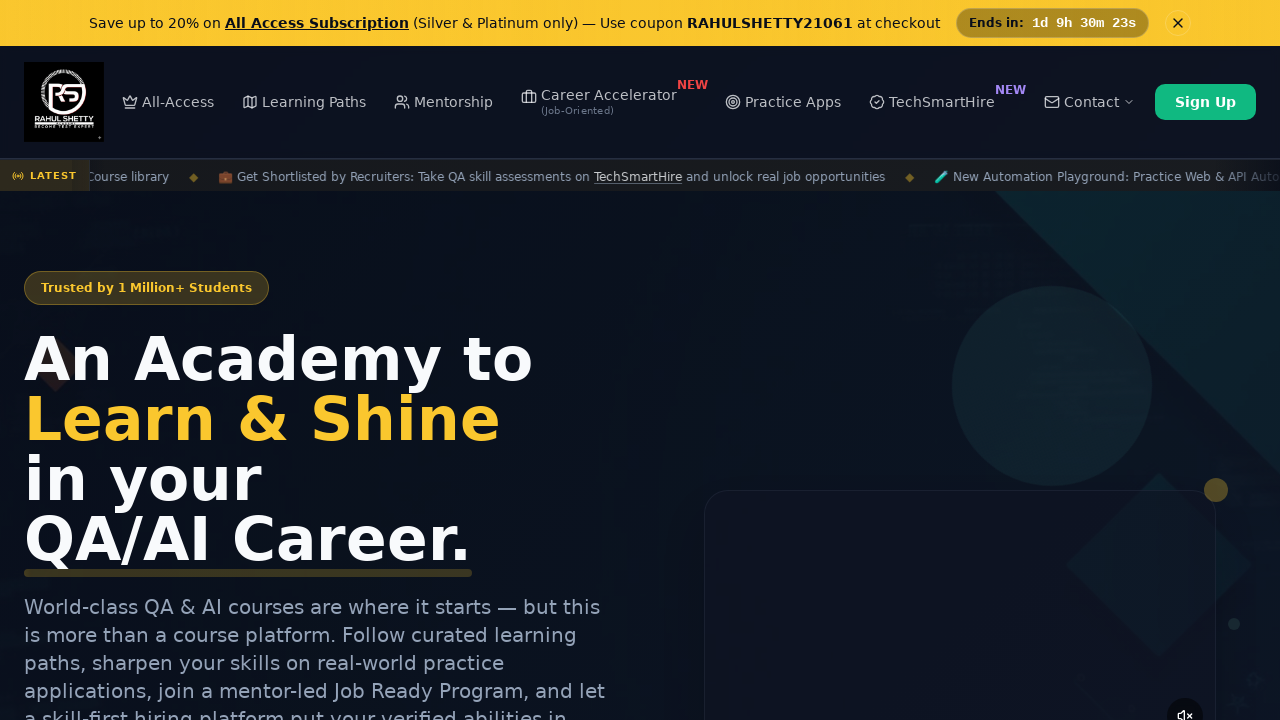

Retrieved current URL: 'https://rahulshettyacademy.com/'
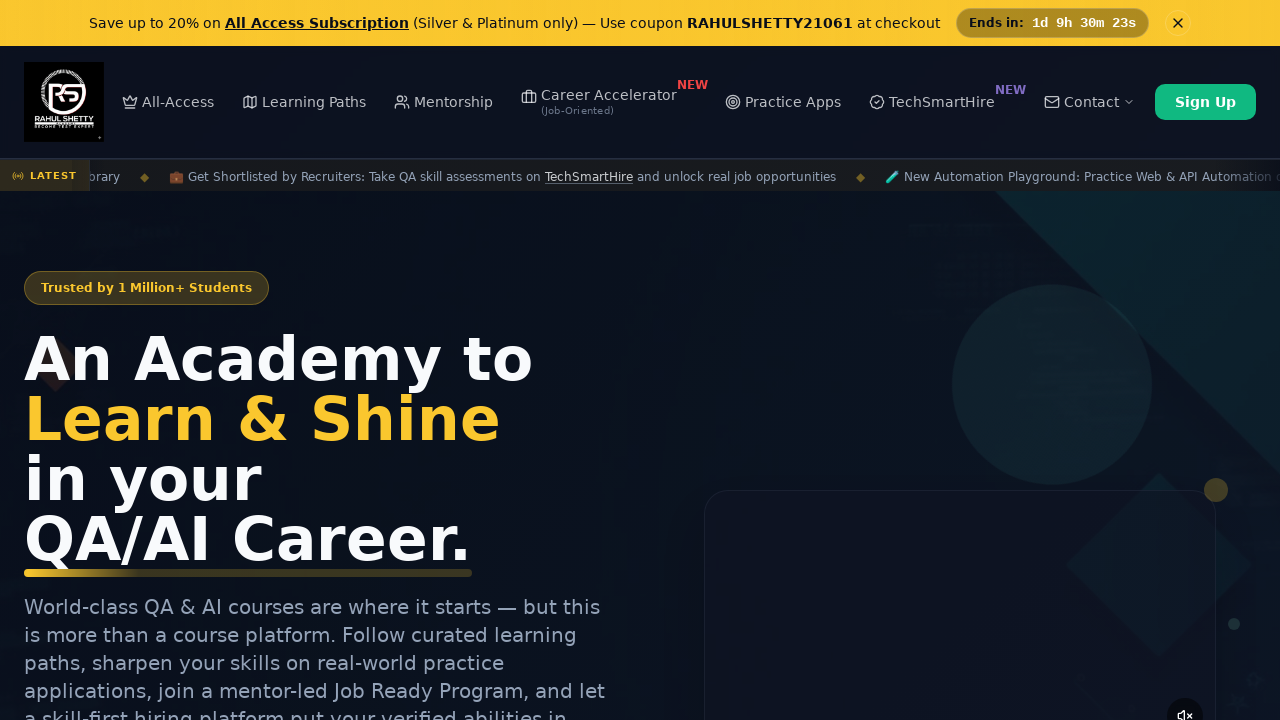

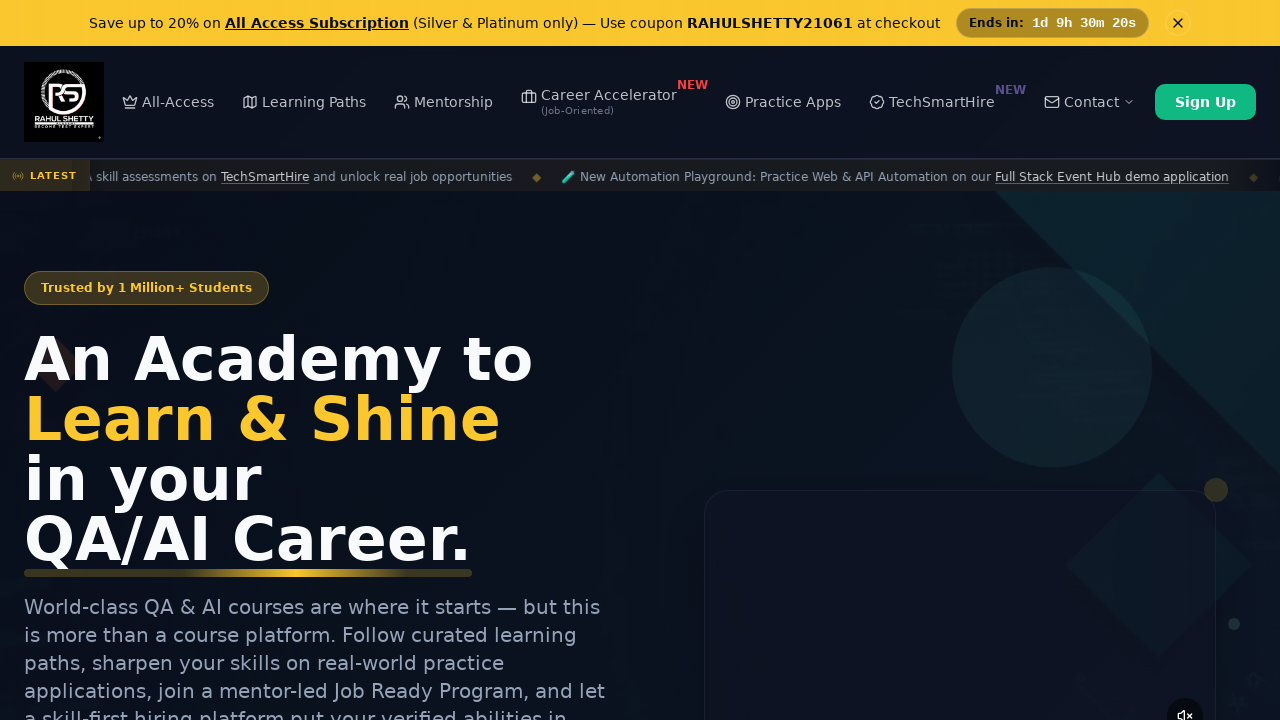